Navigates to Flipkart homepage and verifies that images are present on the page

Starting URL: https://www.flipkart.com/

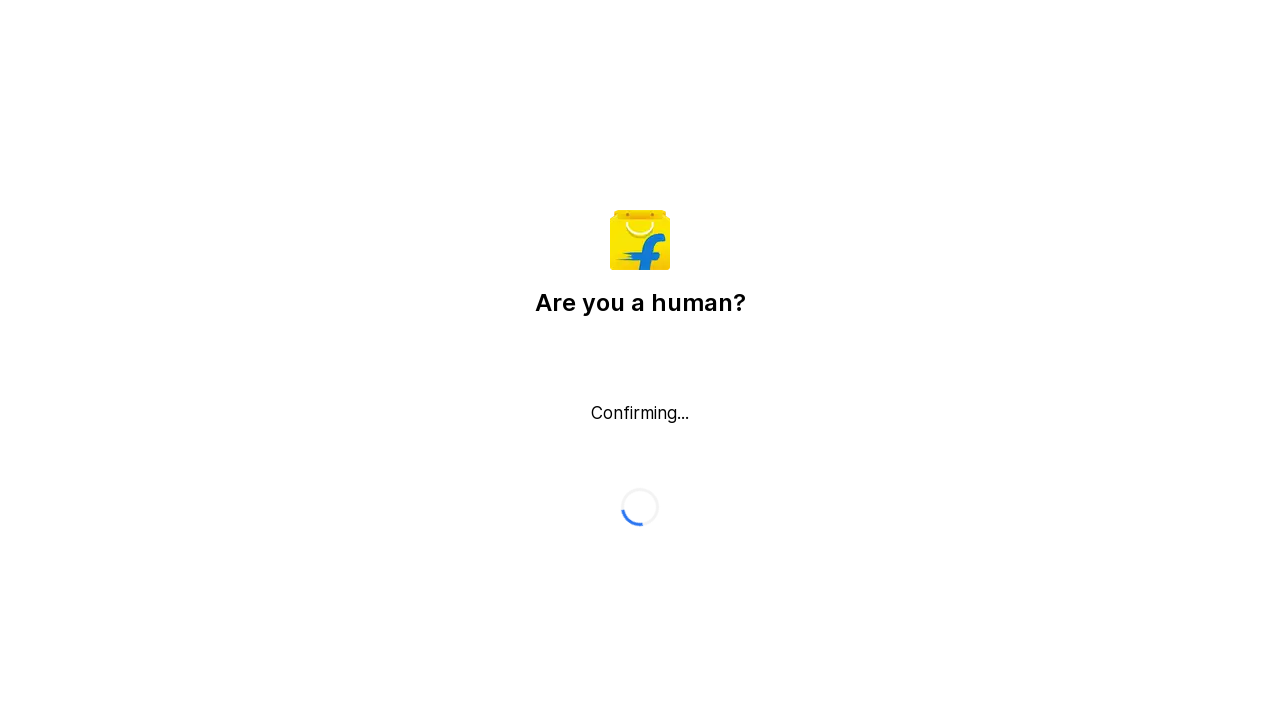

Navigated to Flipkart homepage
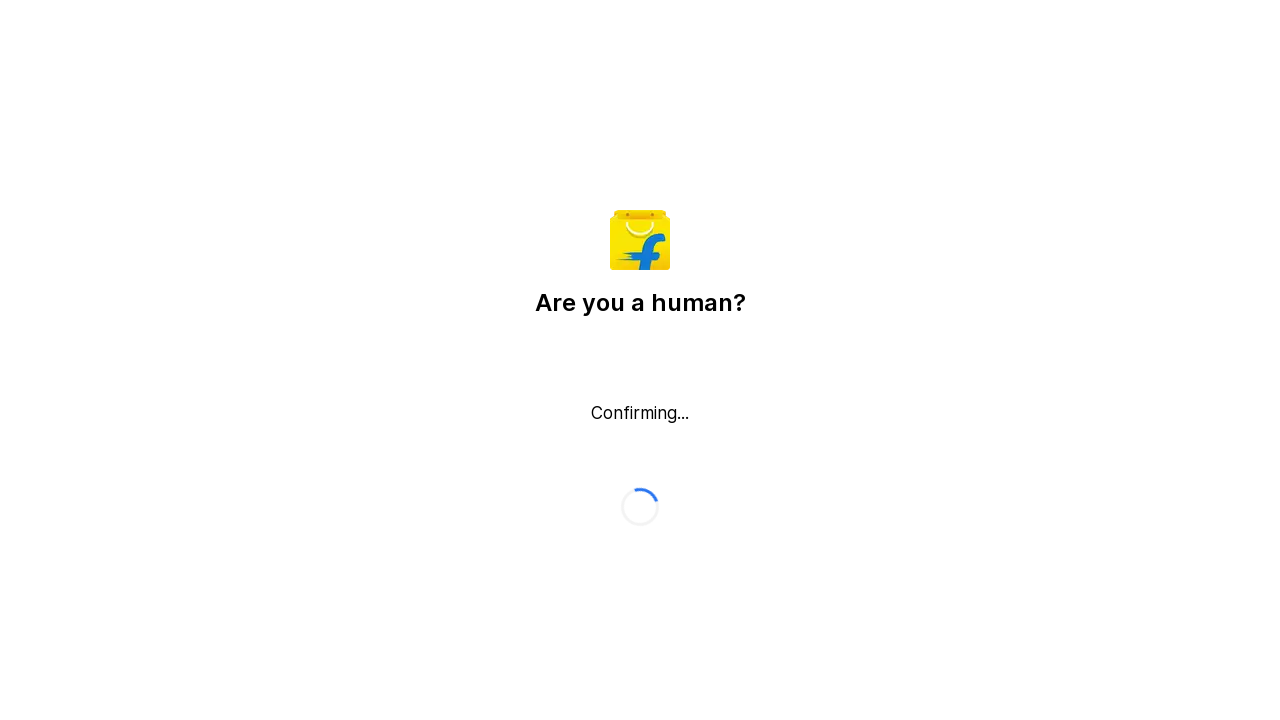

Images on the page loaded (waited for img selector)
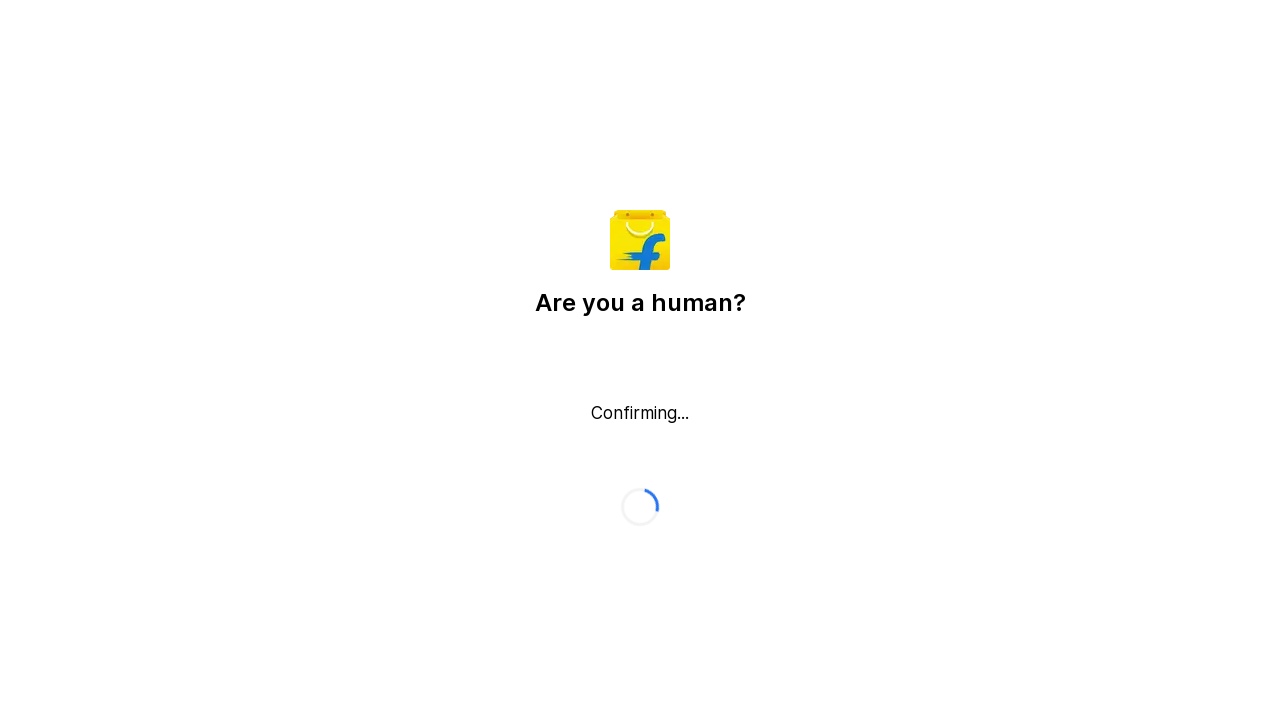

Located all images on the page
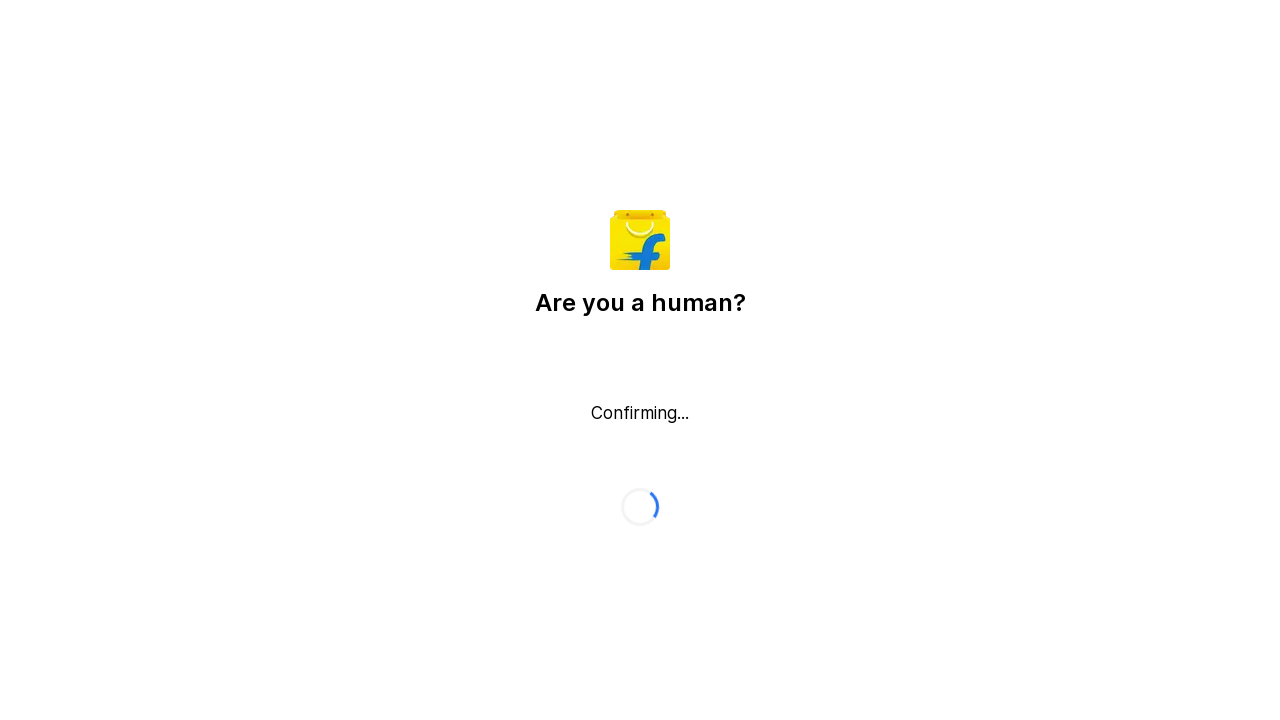

Verified that the first image is visible
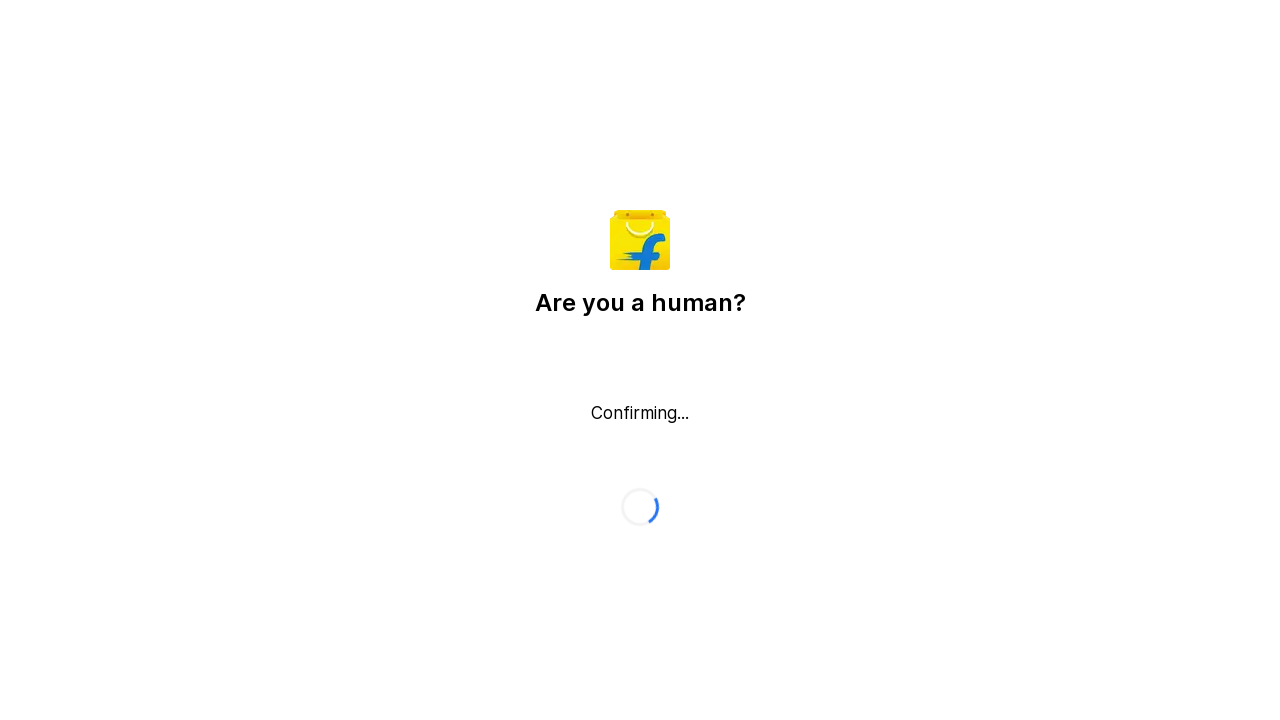

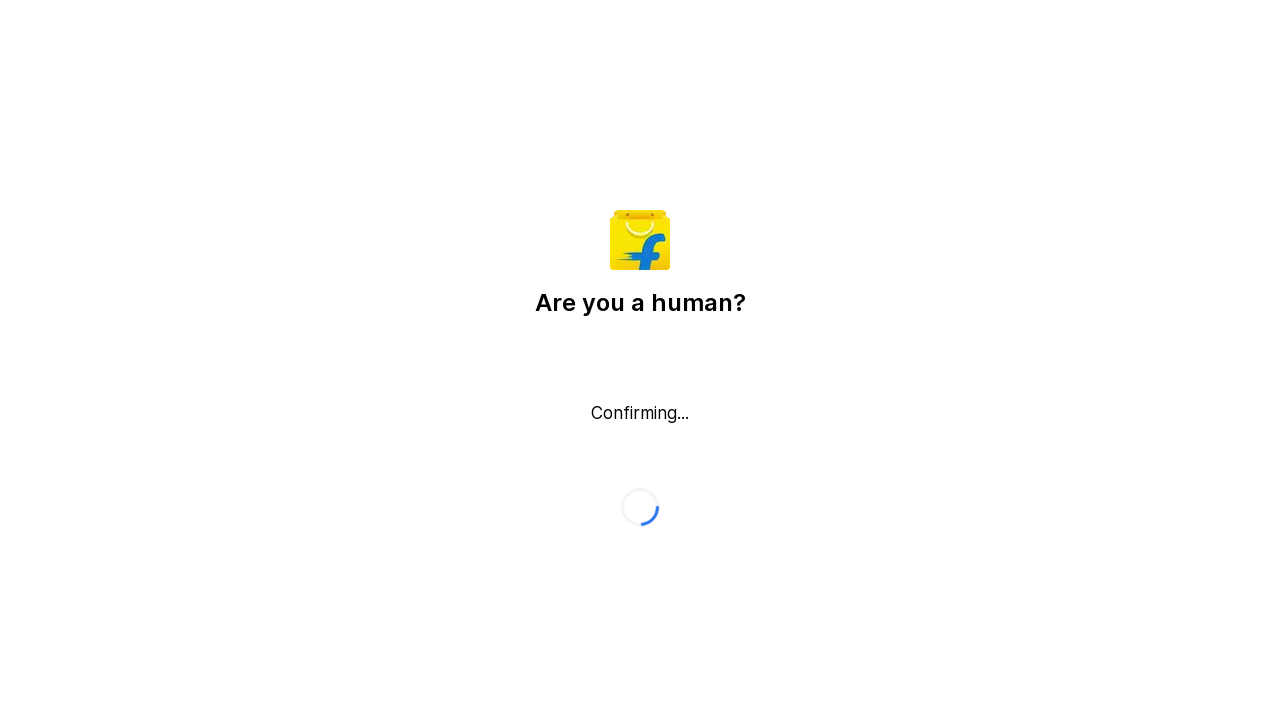